Tests user registration flow by filling out a registration form with user details and submitting it

Starting URL: https://ecommerce-playground.lambdatest.io/index.php?route=account/register

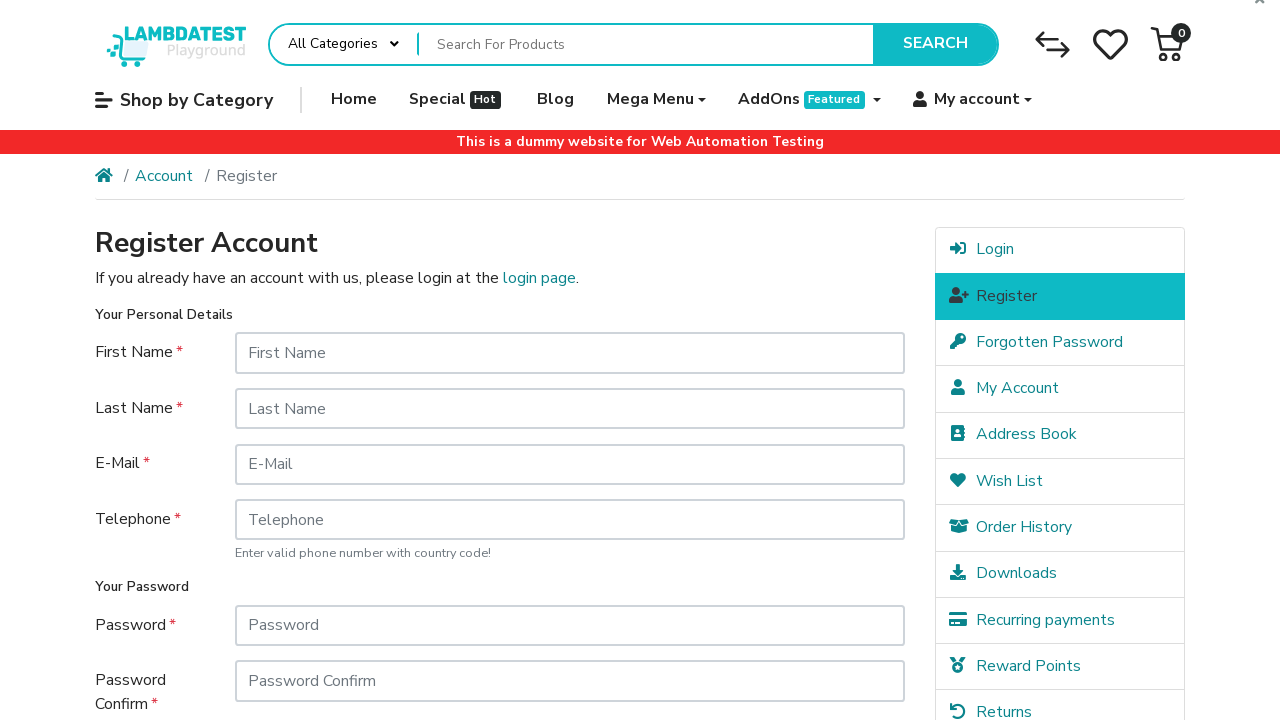

Filled first name field with 'John' on #input-firstname
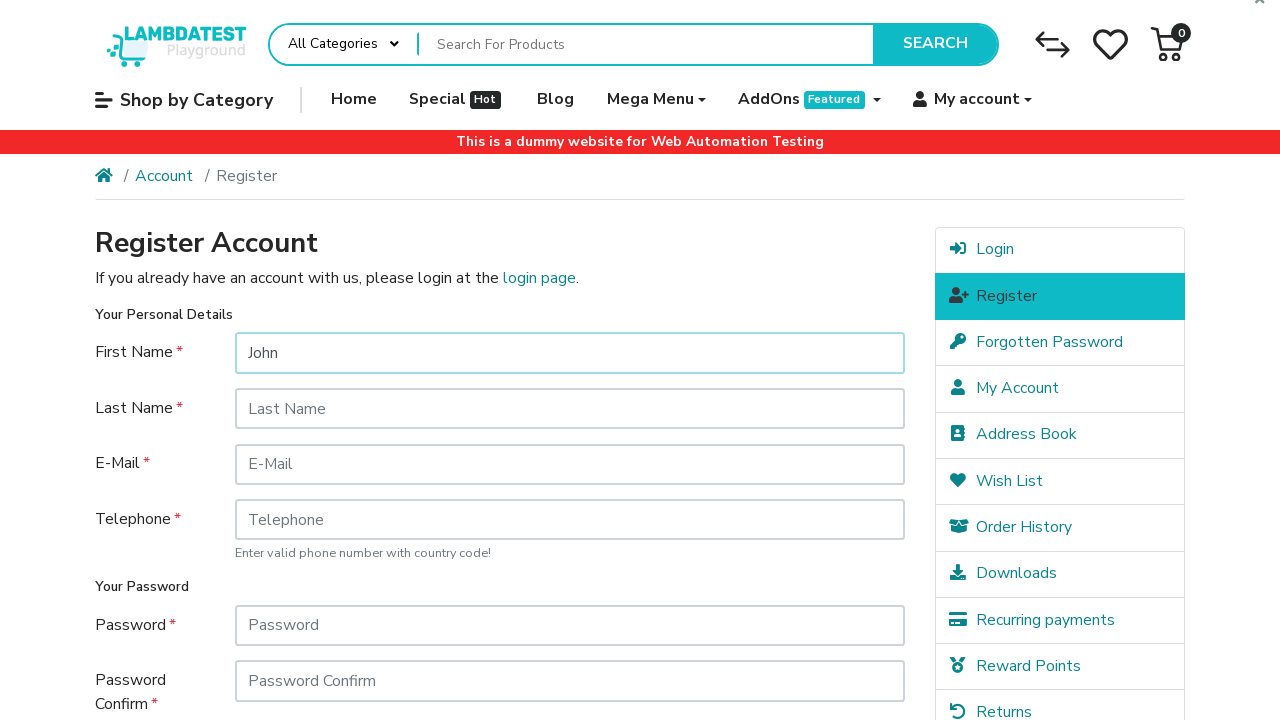

Filled last name field with 'Smith' on #input-lastname
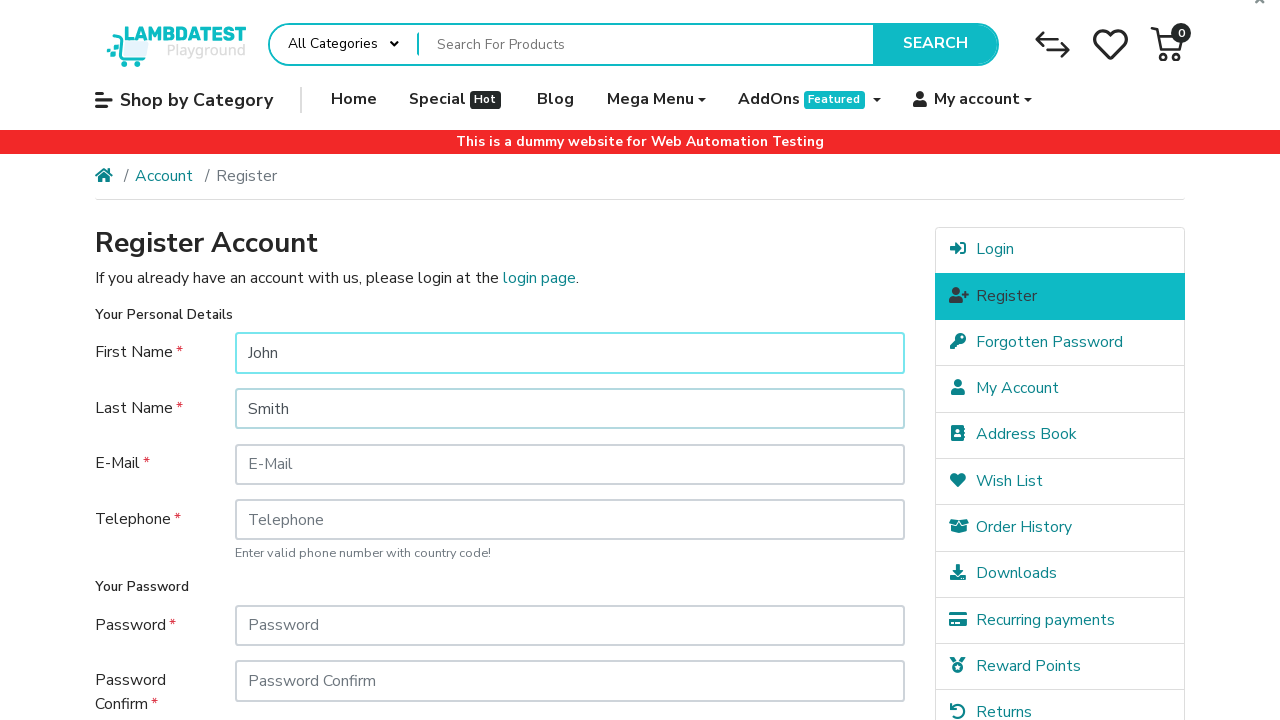

Filled email field with 'john.smith.test@example.com' on #input-email
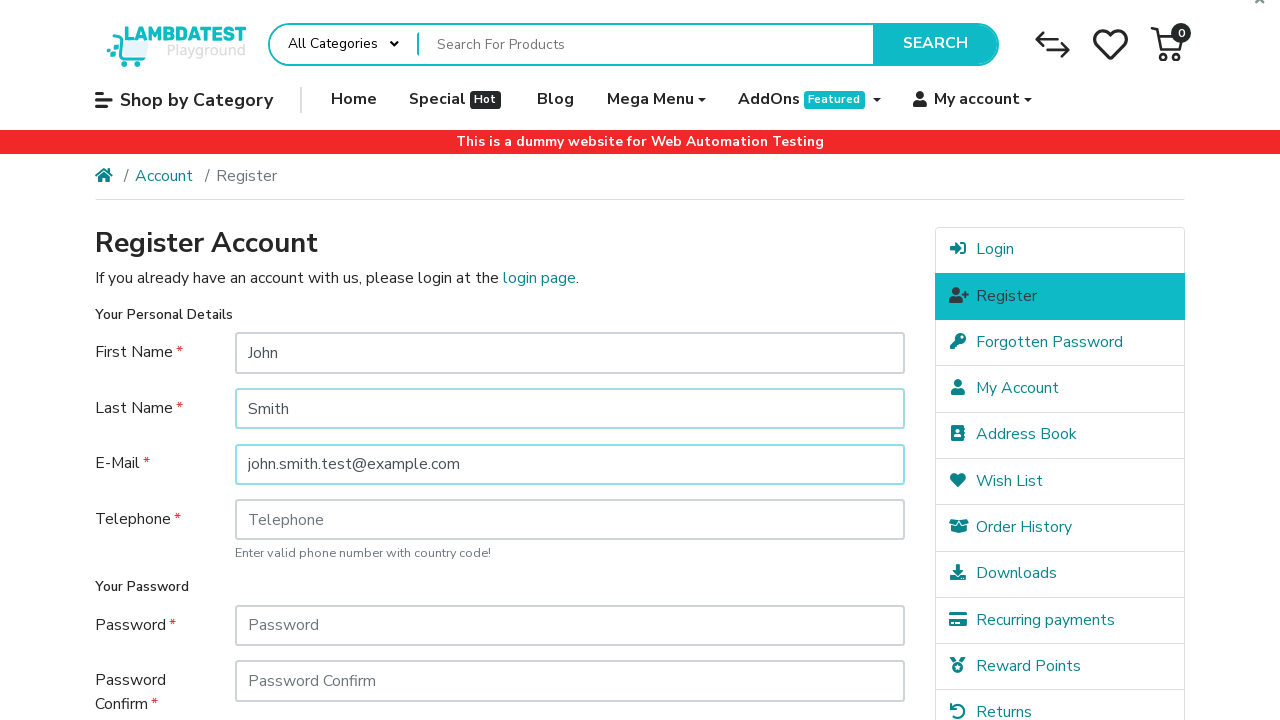

Filled telephone field with '+1234567890' on #input-telephone
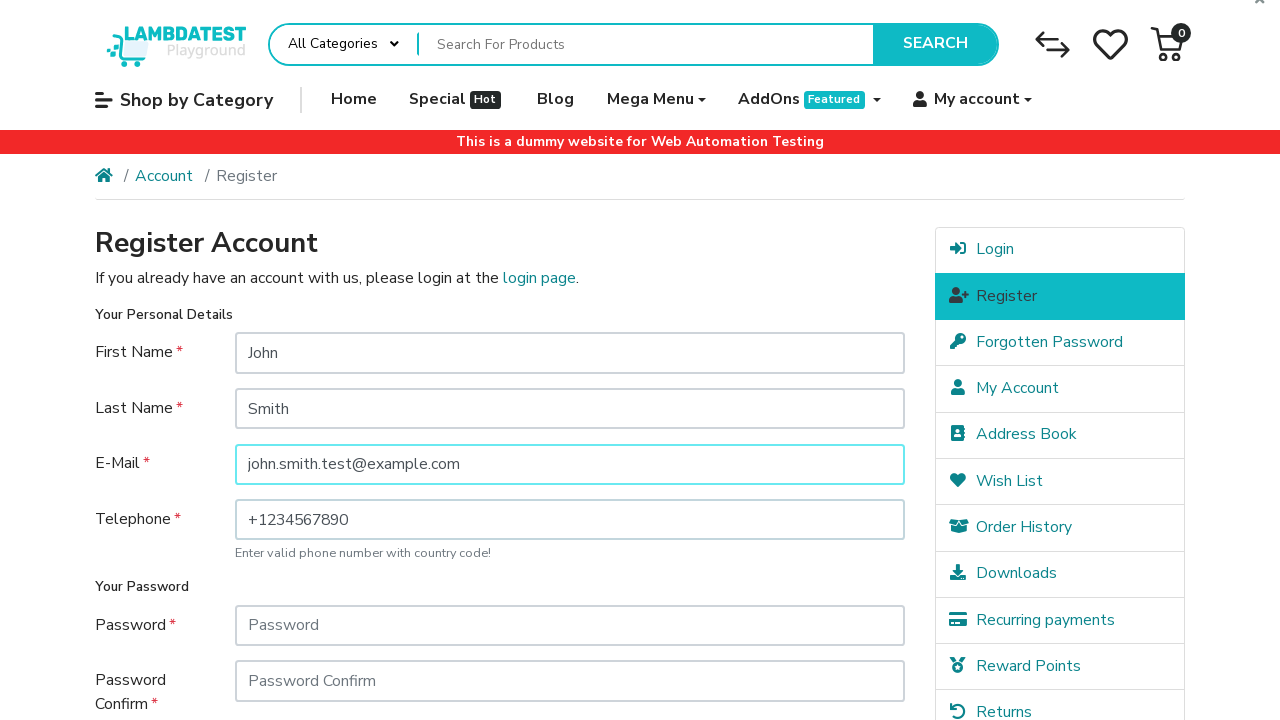

Filled password field with 'TestPass123!' on #input-password
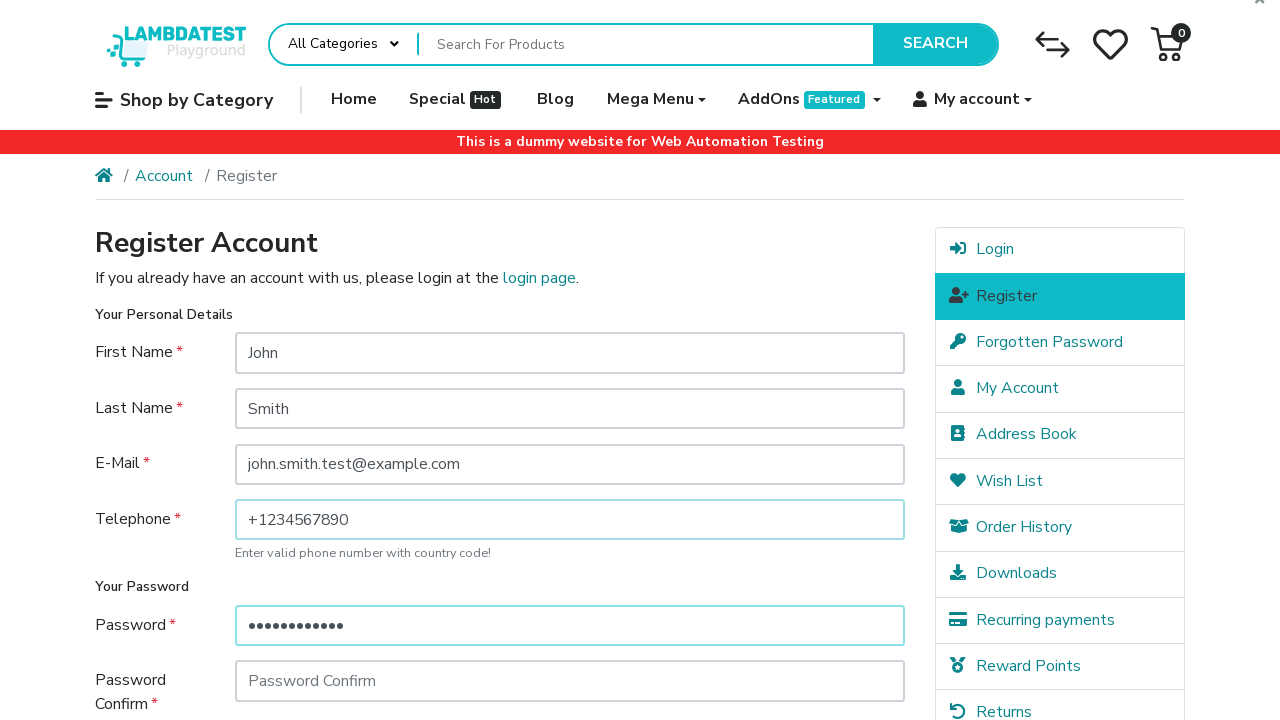

Filled confirm password field with 'TestPass123!' on #input-confirm
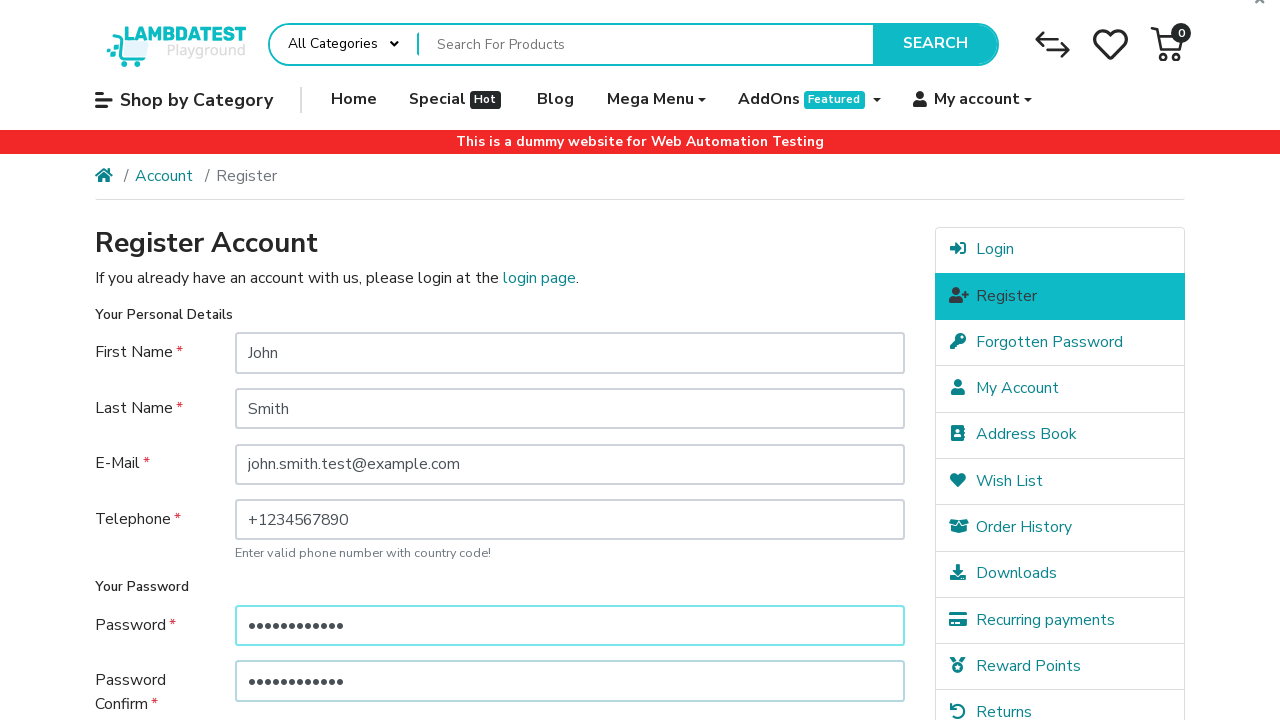

Checked privacy policy checkbox at (628, 578) on label[for='input-agree']
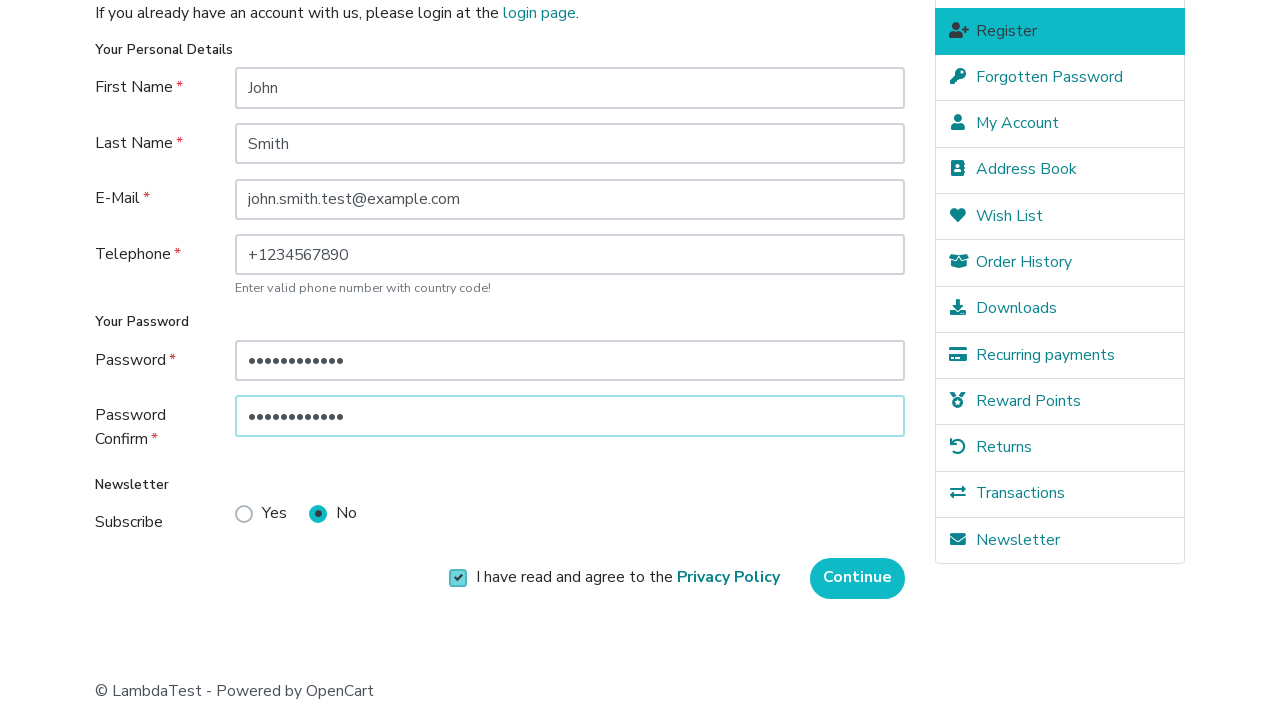

Clicked register button to submit registration form at (858, 578) on input[type='submit']
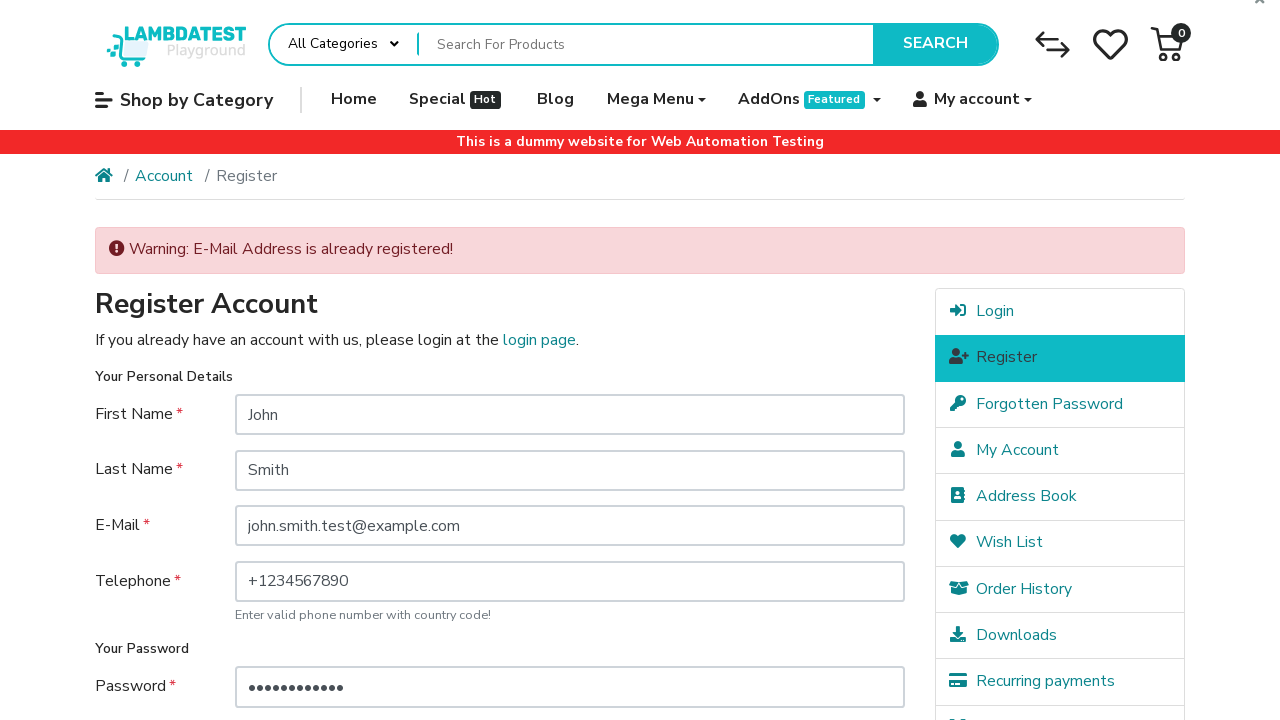

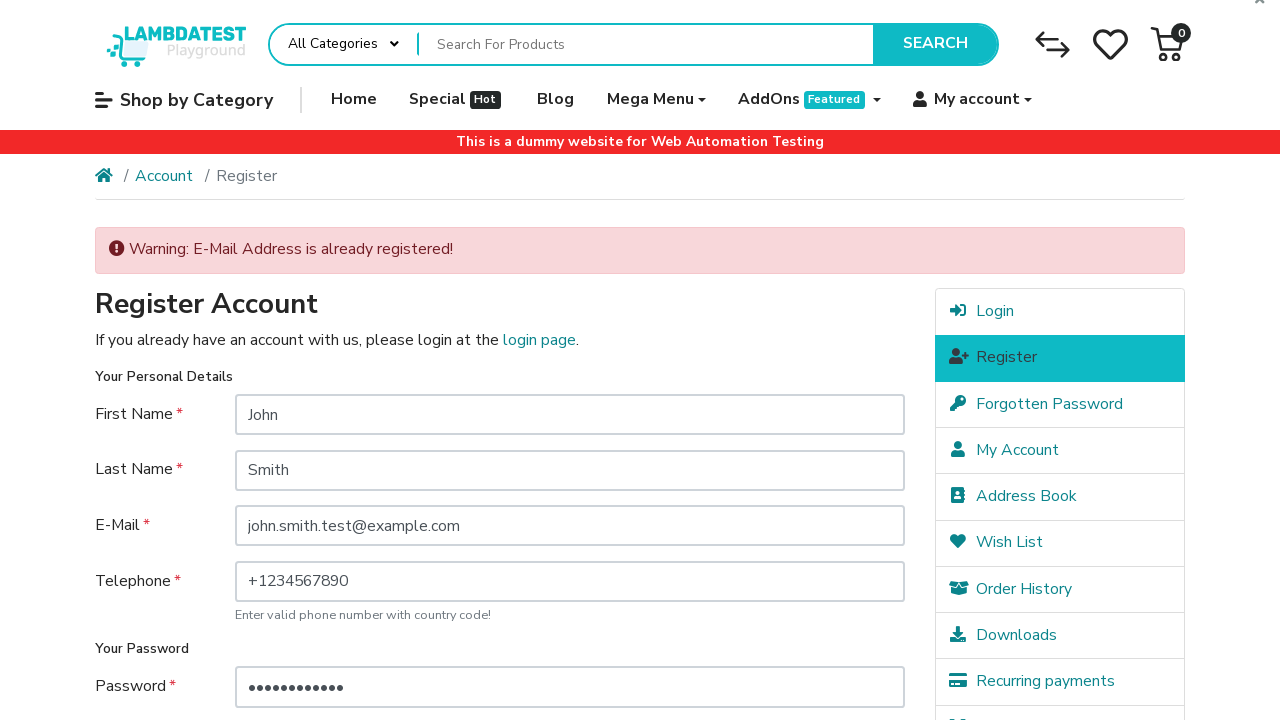